Tests confirm and prompt alert handling by clicking confirm button, accepting it, then clicking prompt button, entering text and accepting

Starting URL: https://demoqa.com/alerts

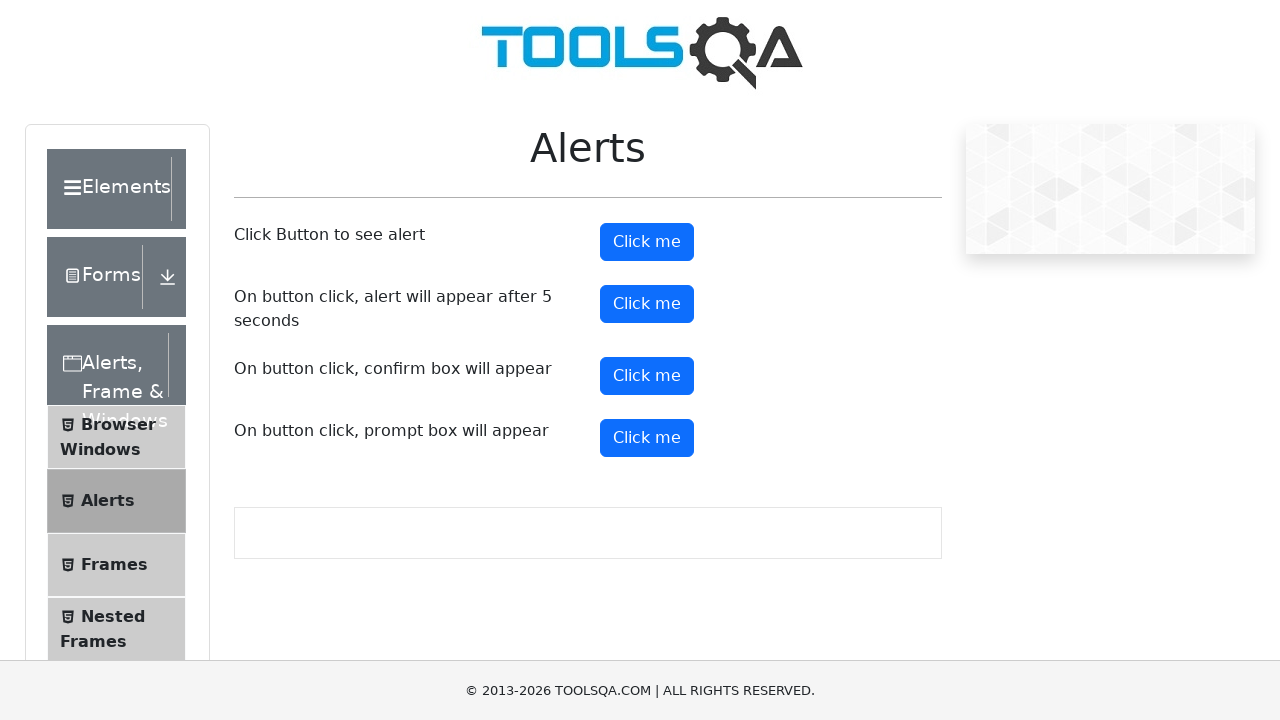

Set up dialog handler for confirm dialog
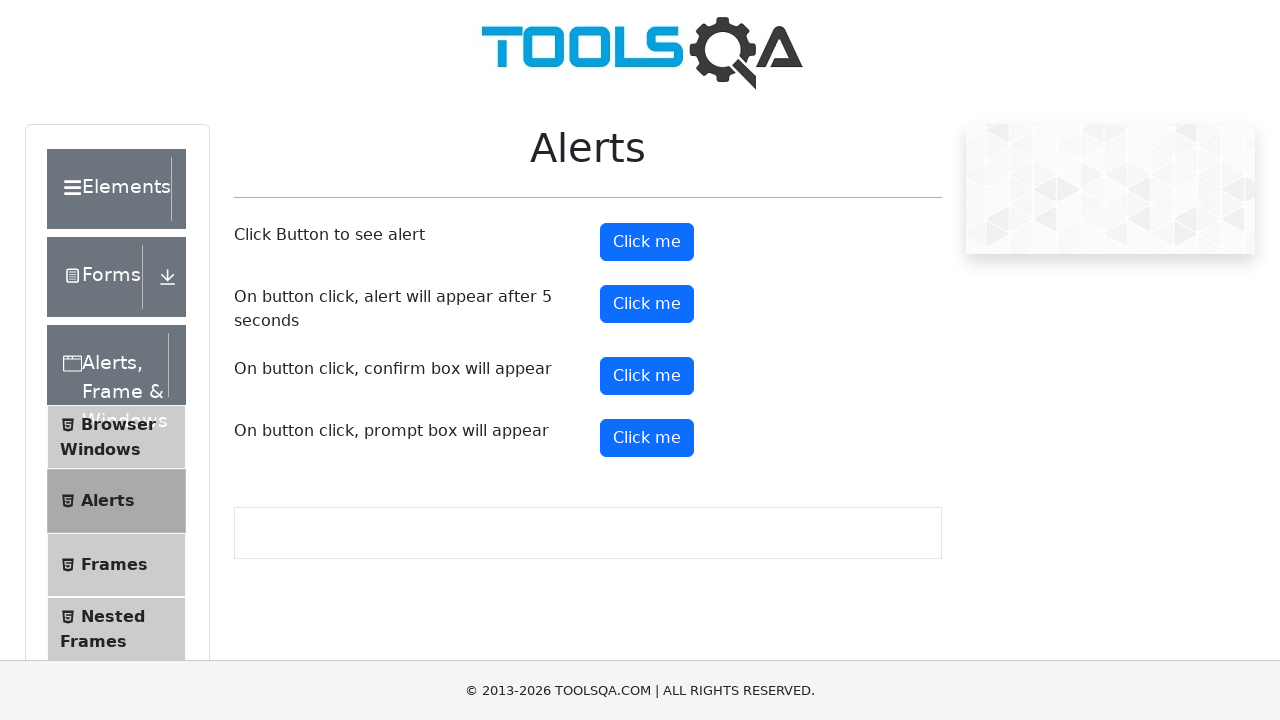

Clicked the confirm button at (647, 376) on #confirmButton
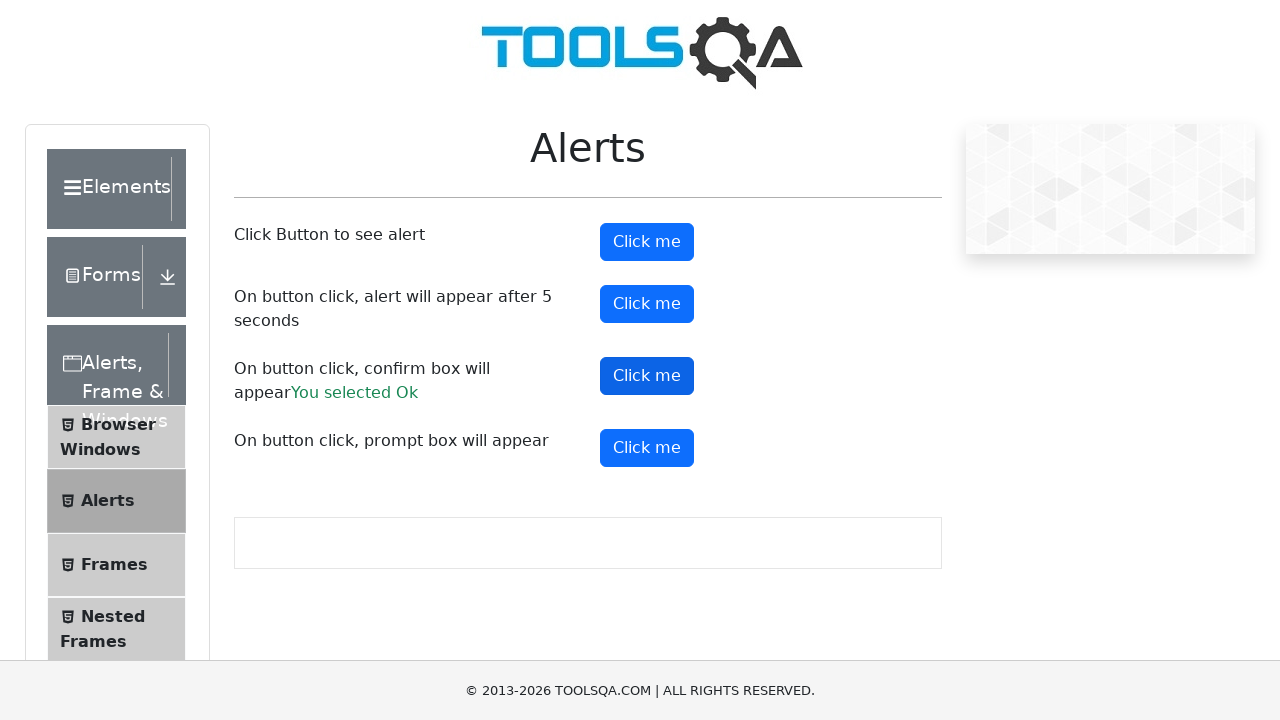

Confirm dialog was accepted and handled
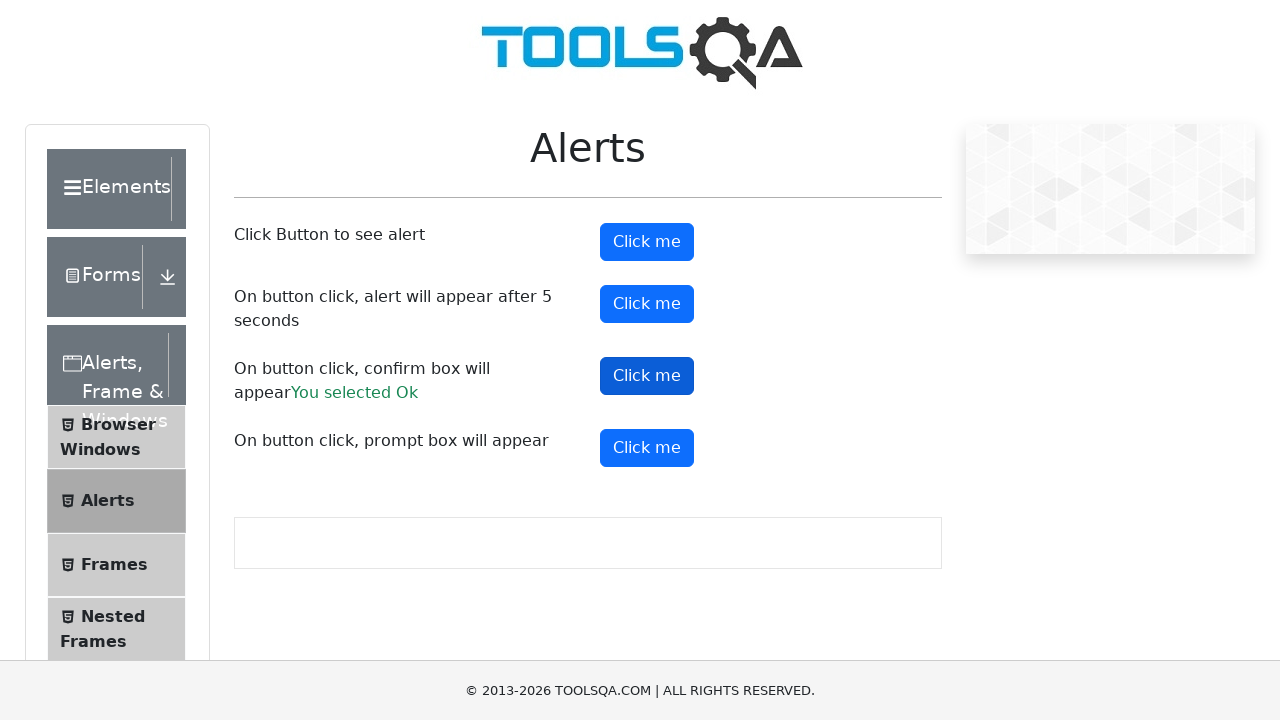

Set up dialog handler for prompt dialog
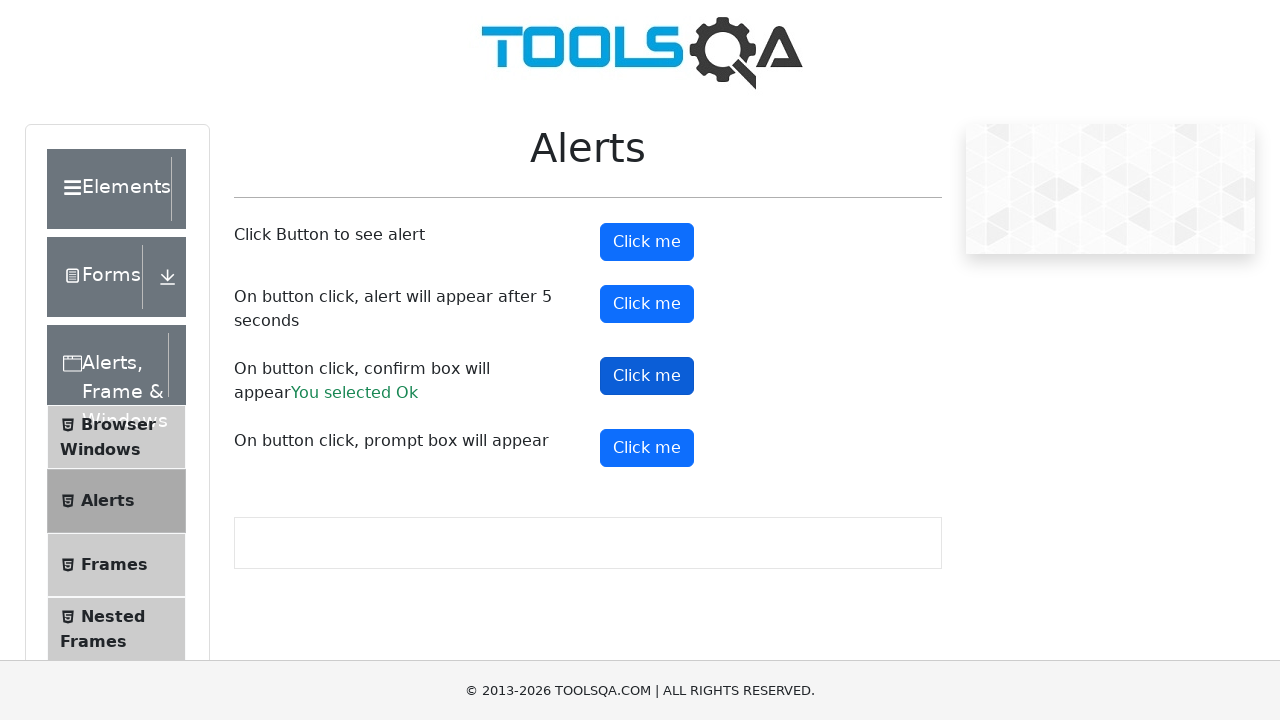

Clicked the prompt button at (647, 448) on #promtButton
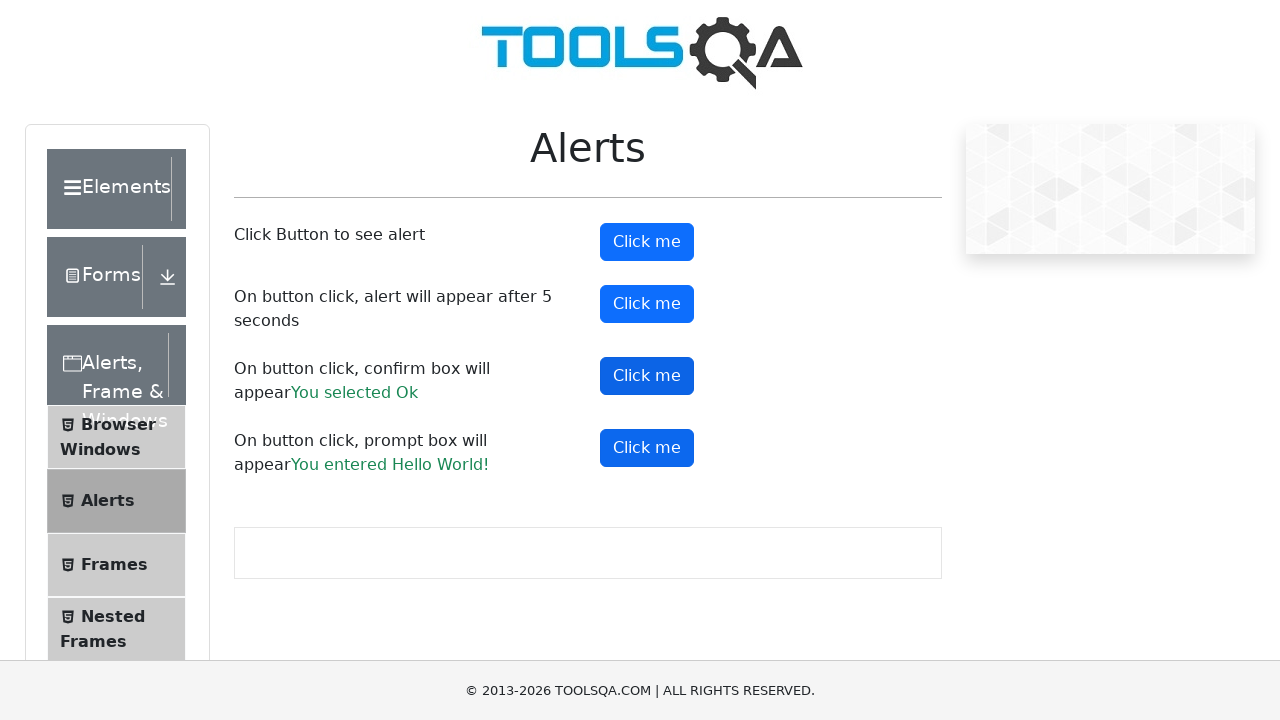

Prompt dialog was accepted with 'Hello World!' text
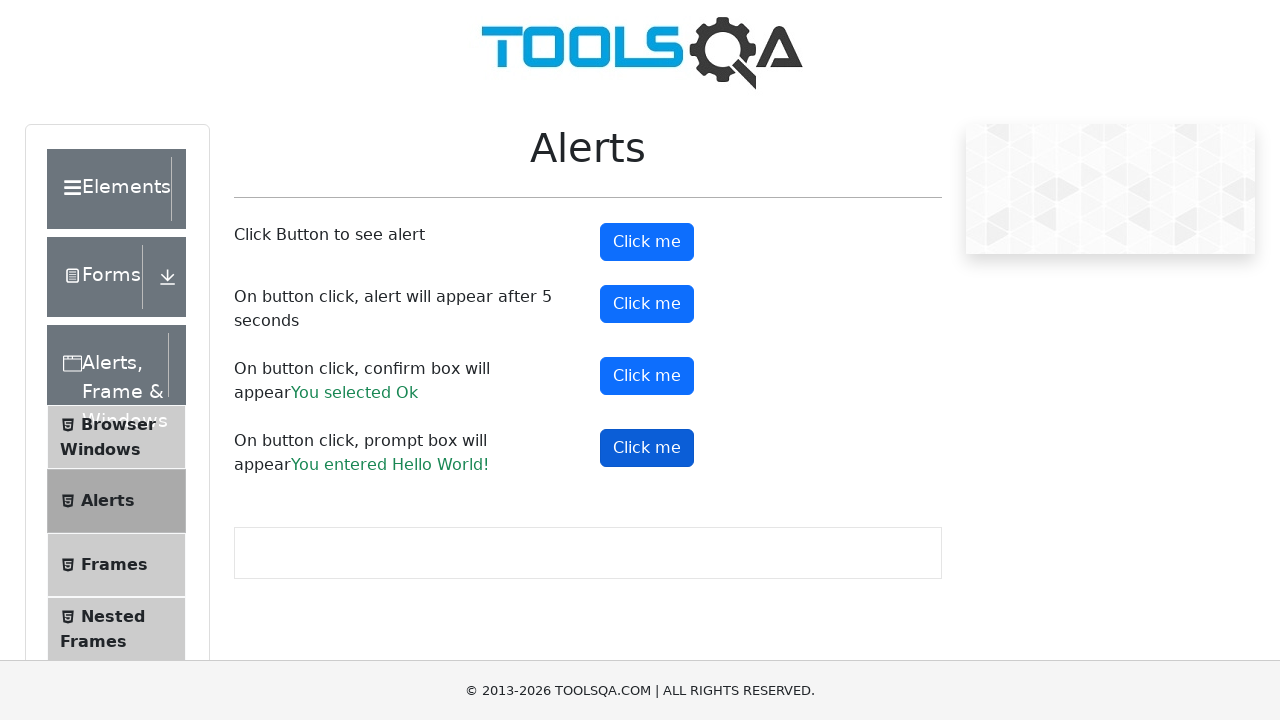

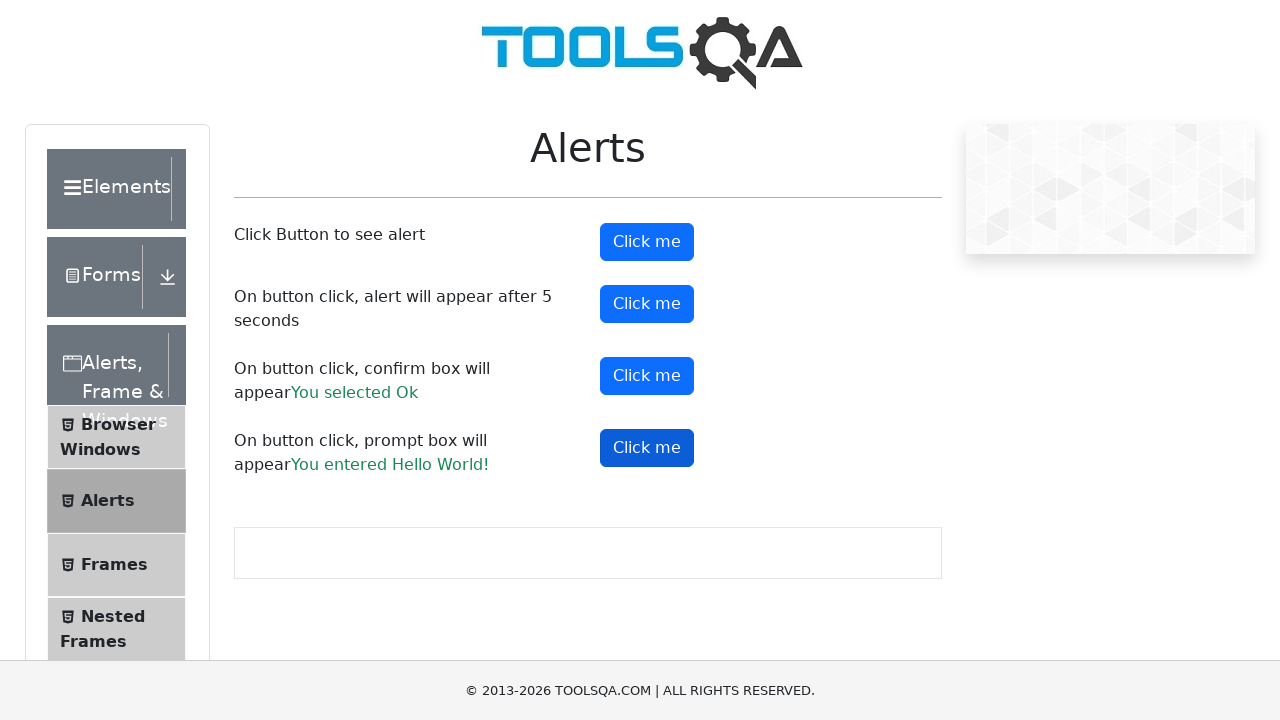